Tests a text box form by filling in full name, email, current address, and permanent address fields, then submitting the form.

Starting URL: https://demoqa.com/text-box

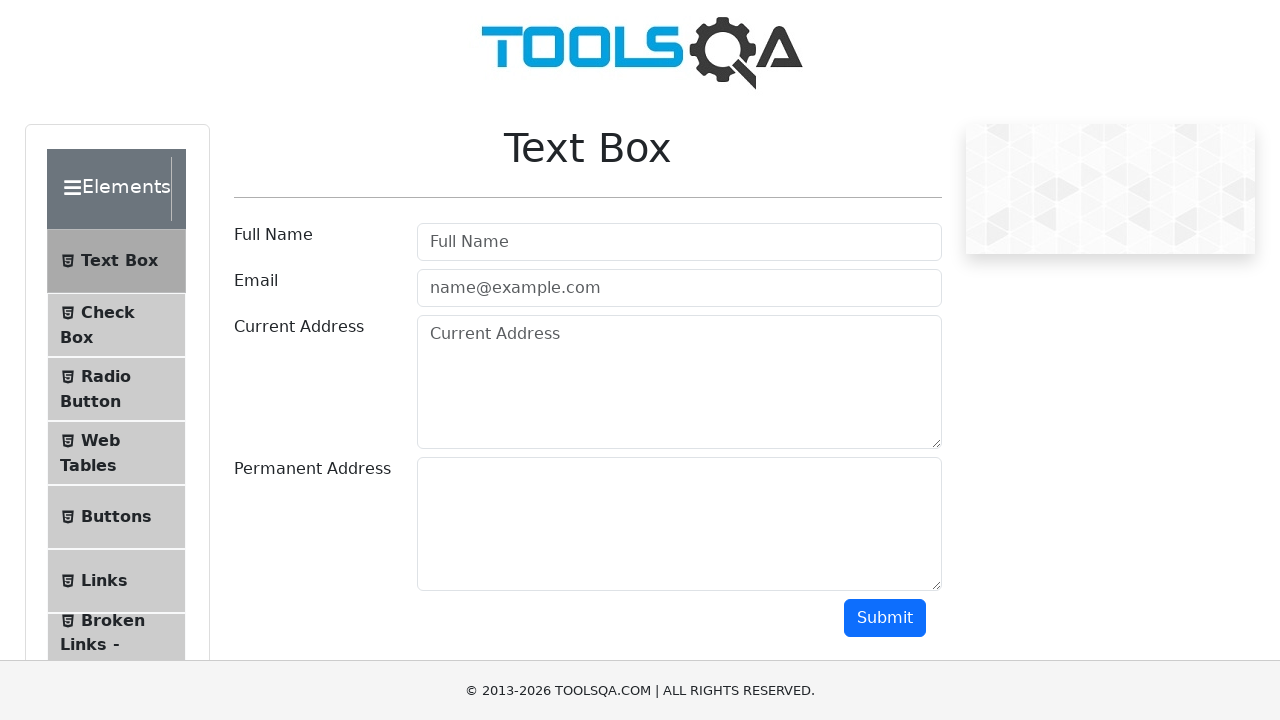

Filled full name field with 'James Bond' on #userName
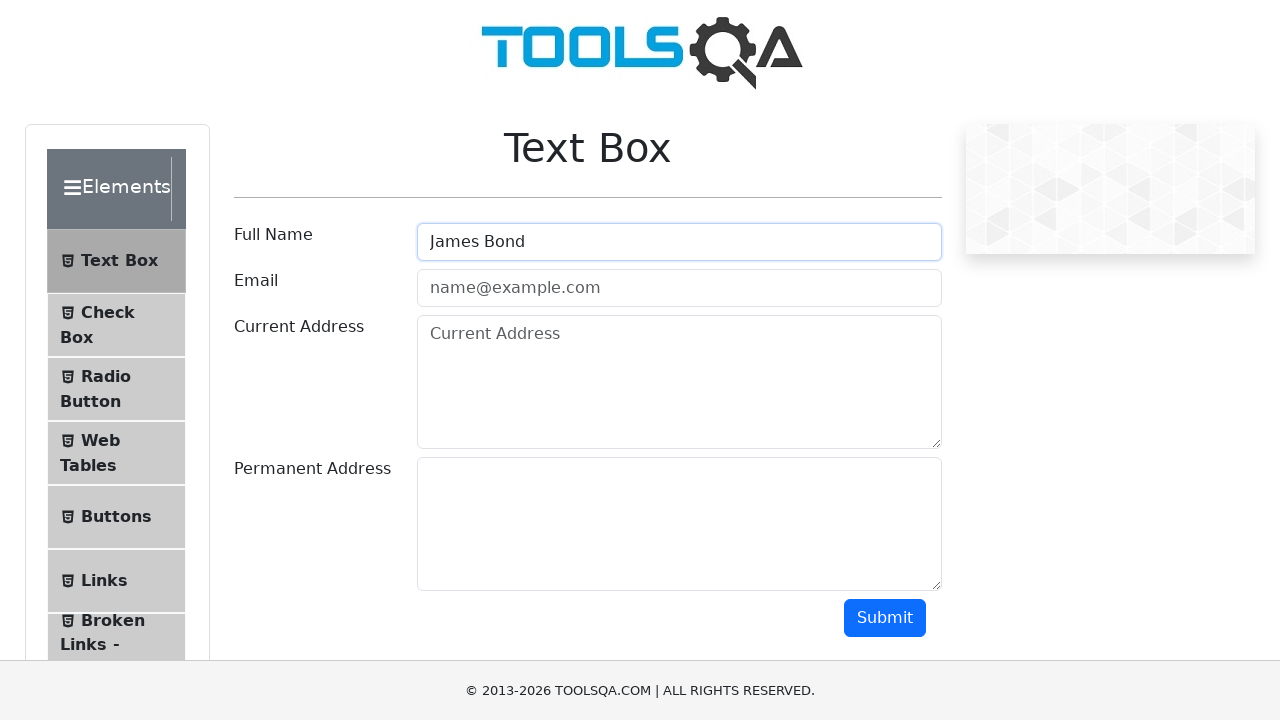

Filled email field with 'james@bond.com' on #userEmail
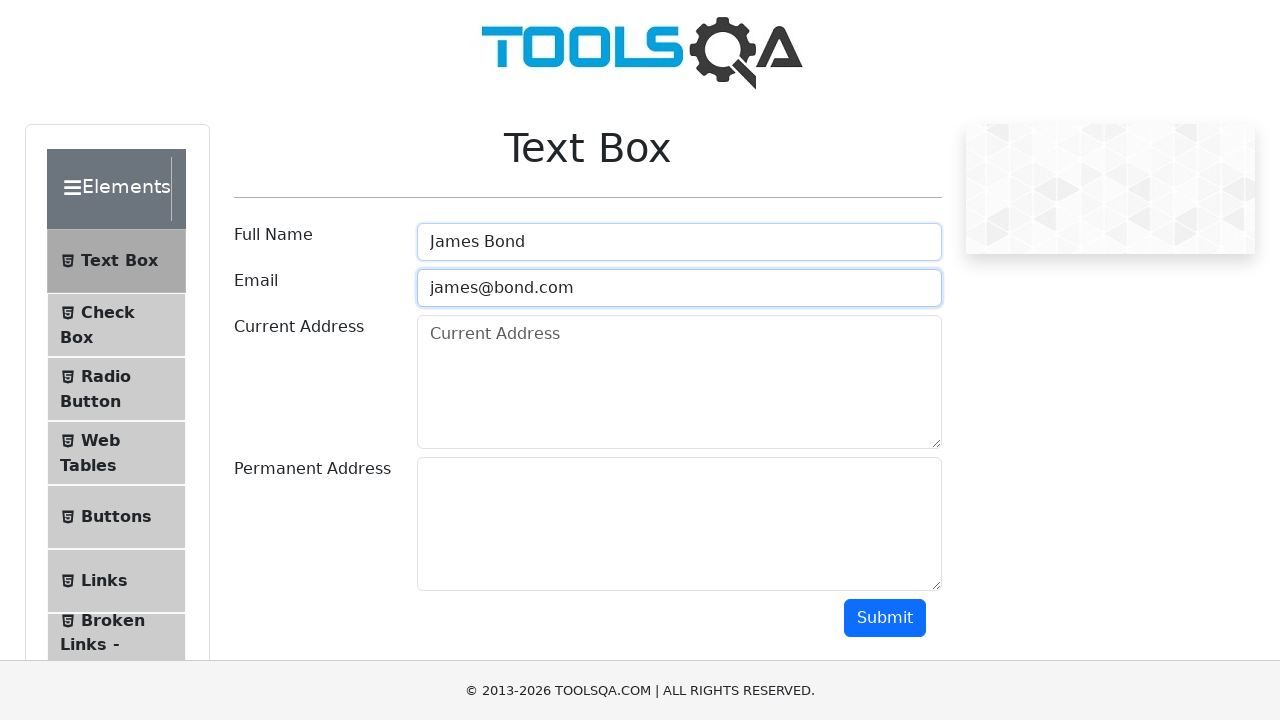

Filled current address field with 'WallStreet 234' on #currentAddress
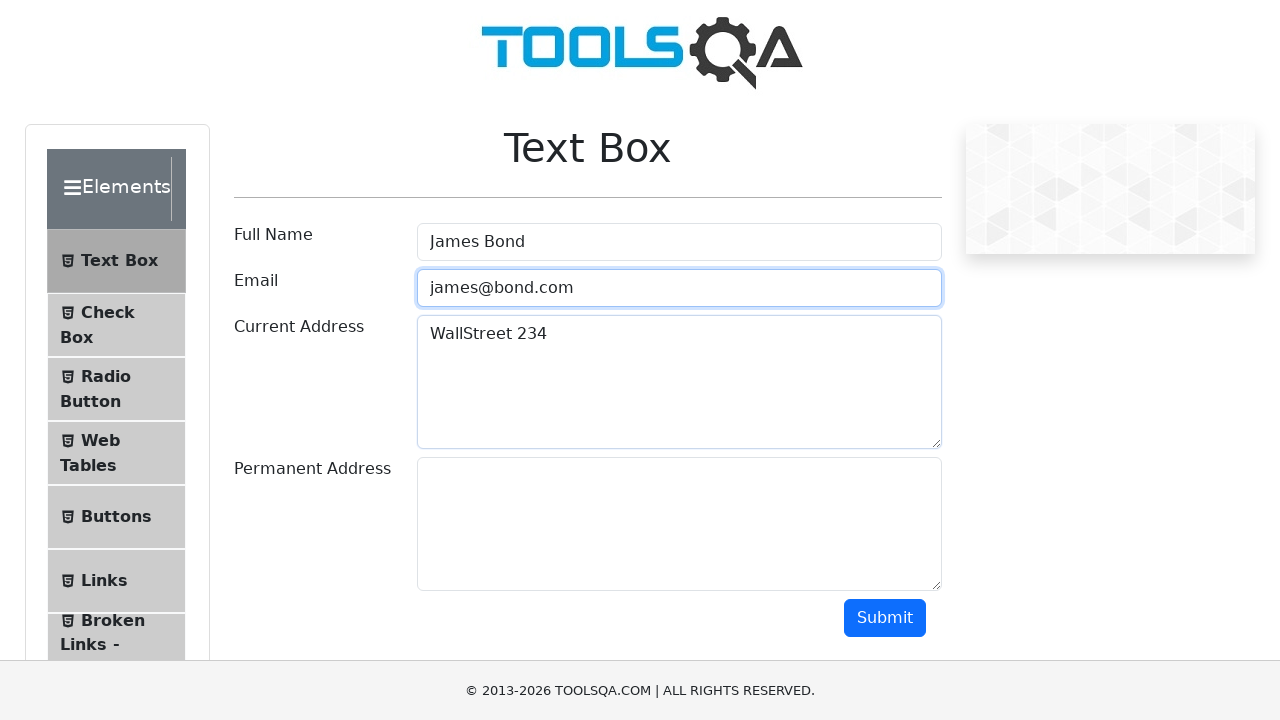

Filled permanent address field with 'Some address' on #permanentAddress
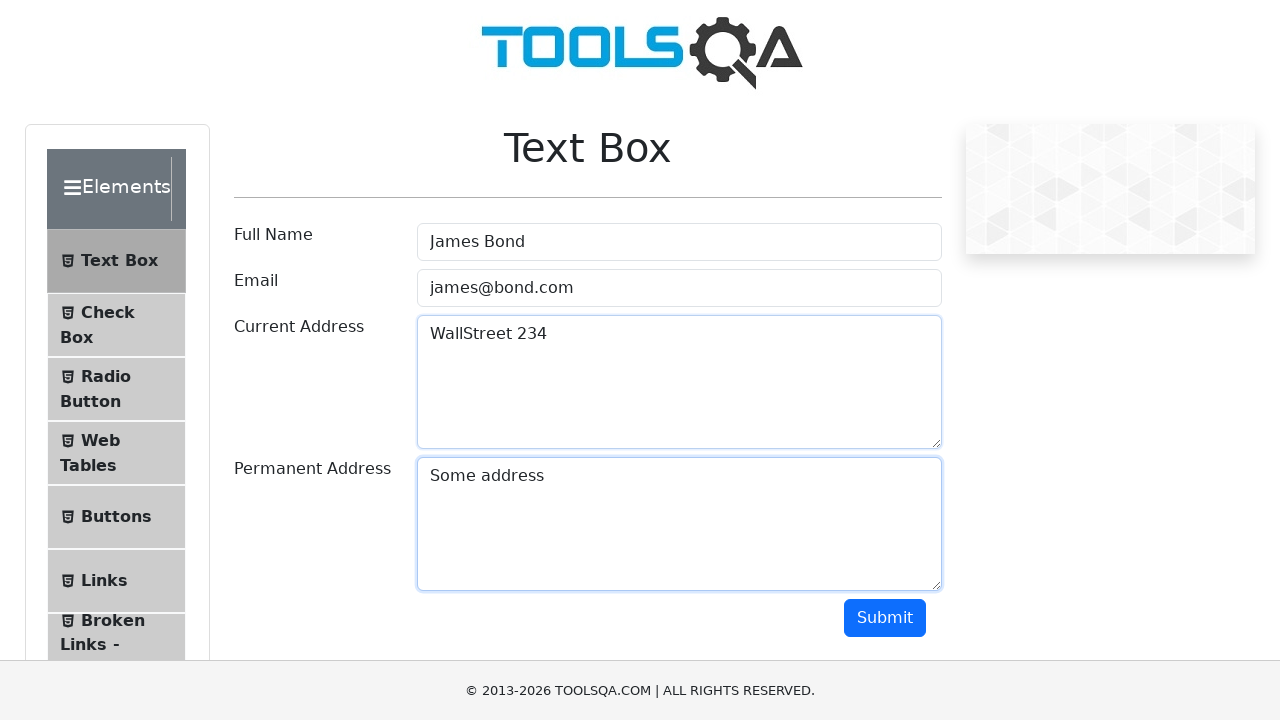

Clicked submit button to submit form at (885, 618) on #submit
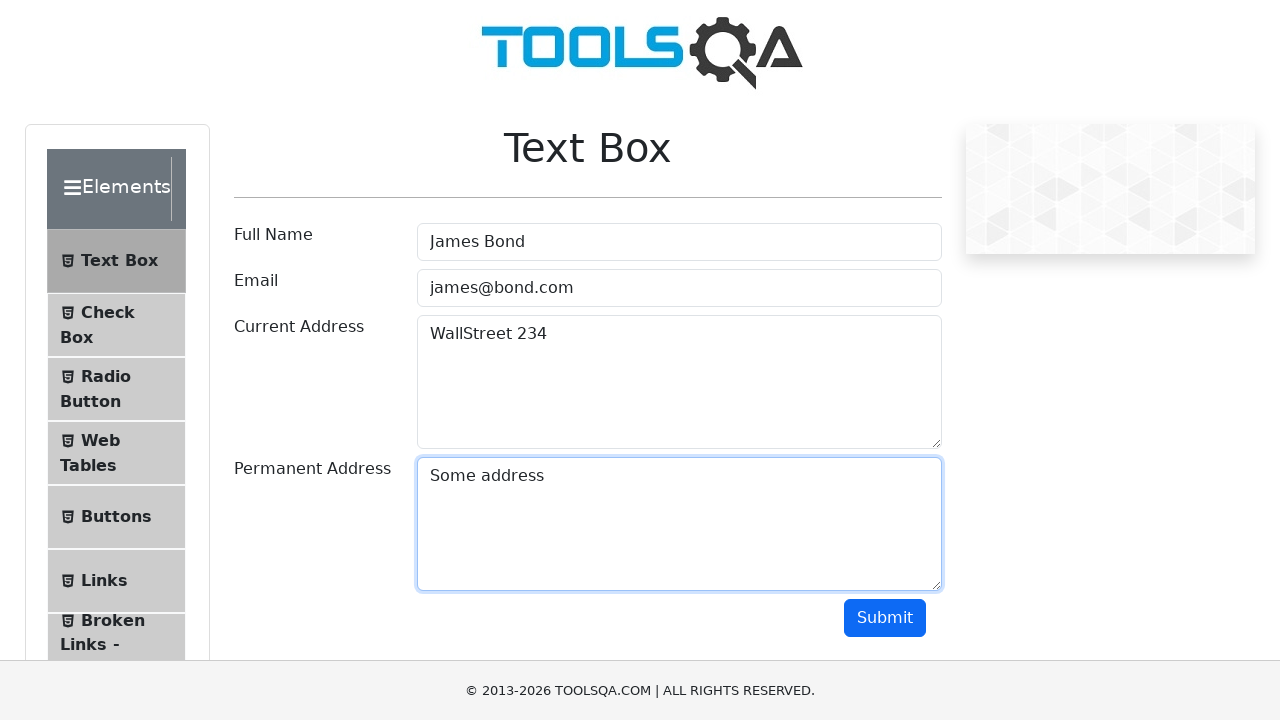

Form submission confirmed - output section appeared
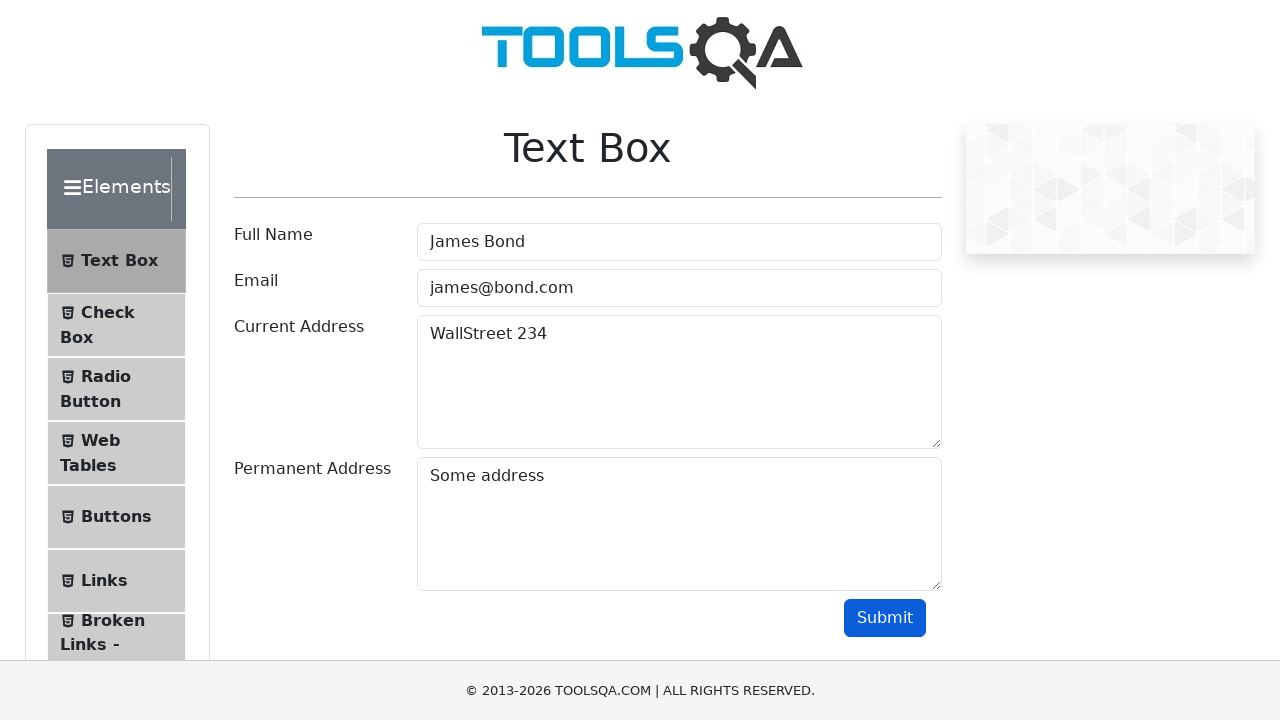

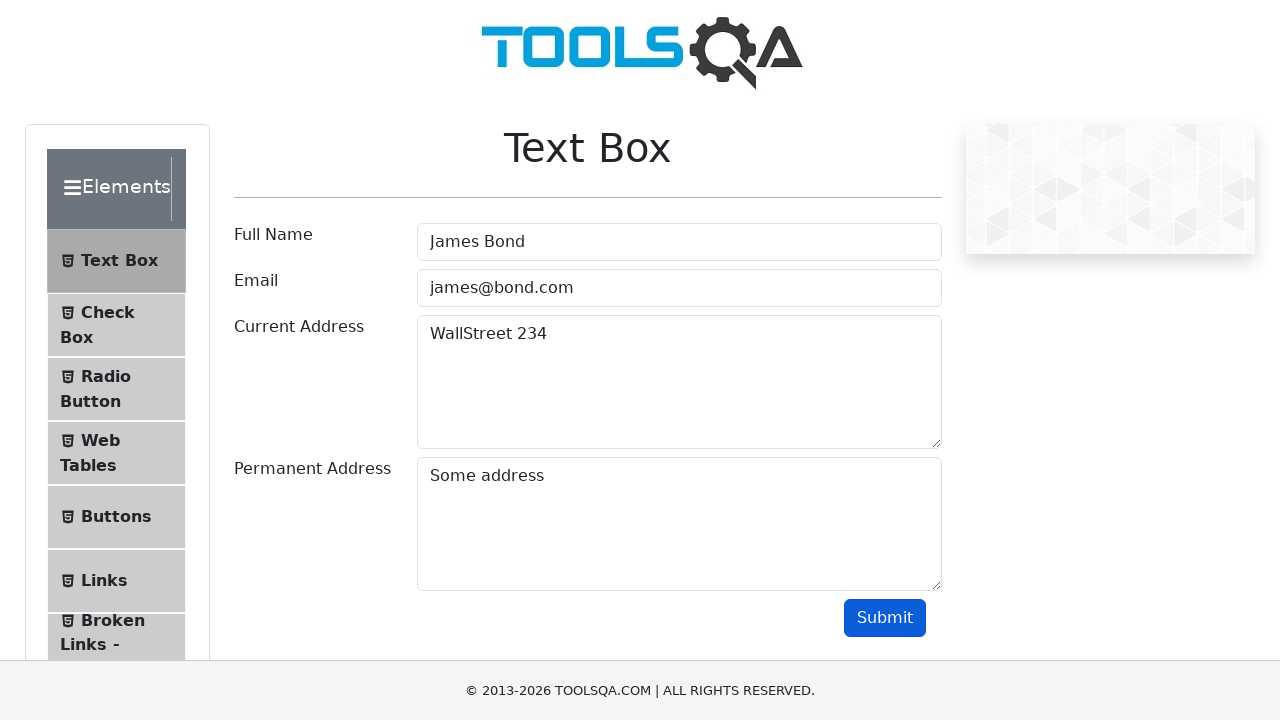